Tests a login form by filling in username and password fields, submitting the form, and verifying successful login message appears.

Starting URL: http://crossbrowsertesting.github.io/login-form.html

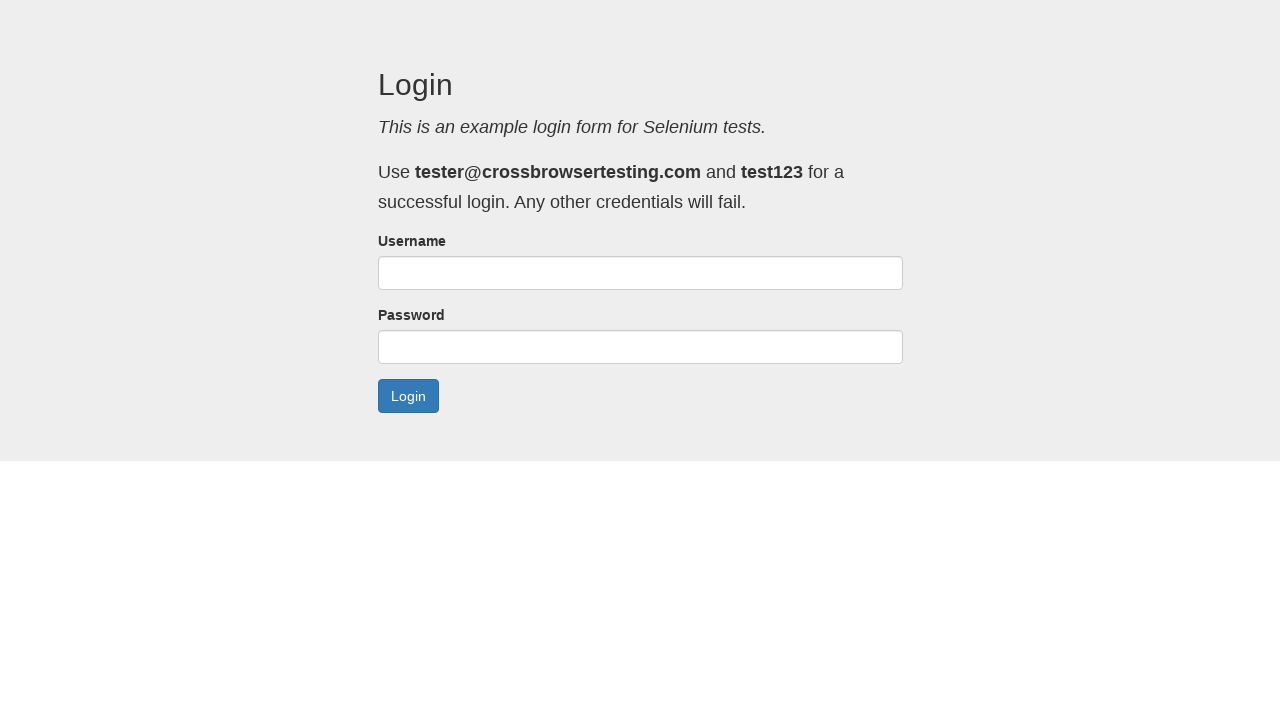

Filled username field with 'tester@crossbrowsertesting.com' on #username
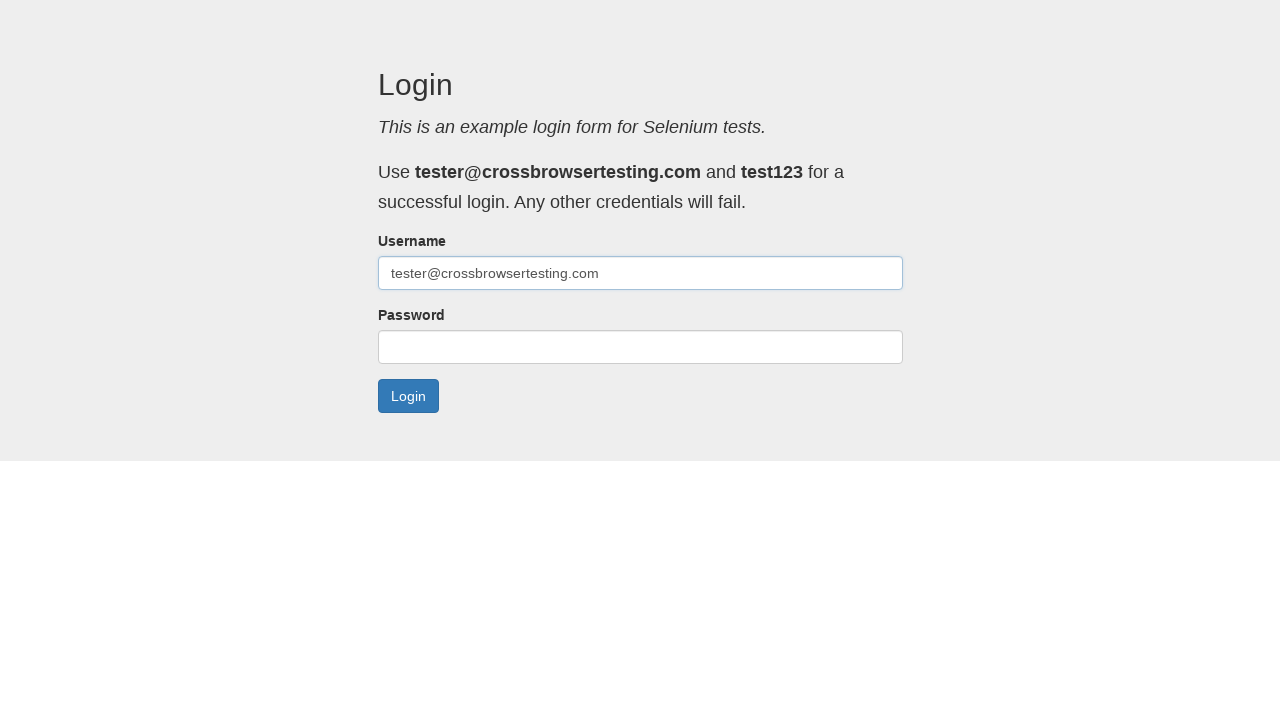

Filled password field with 'test123' on input[type='password']
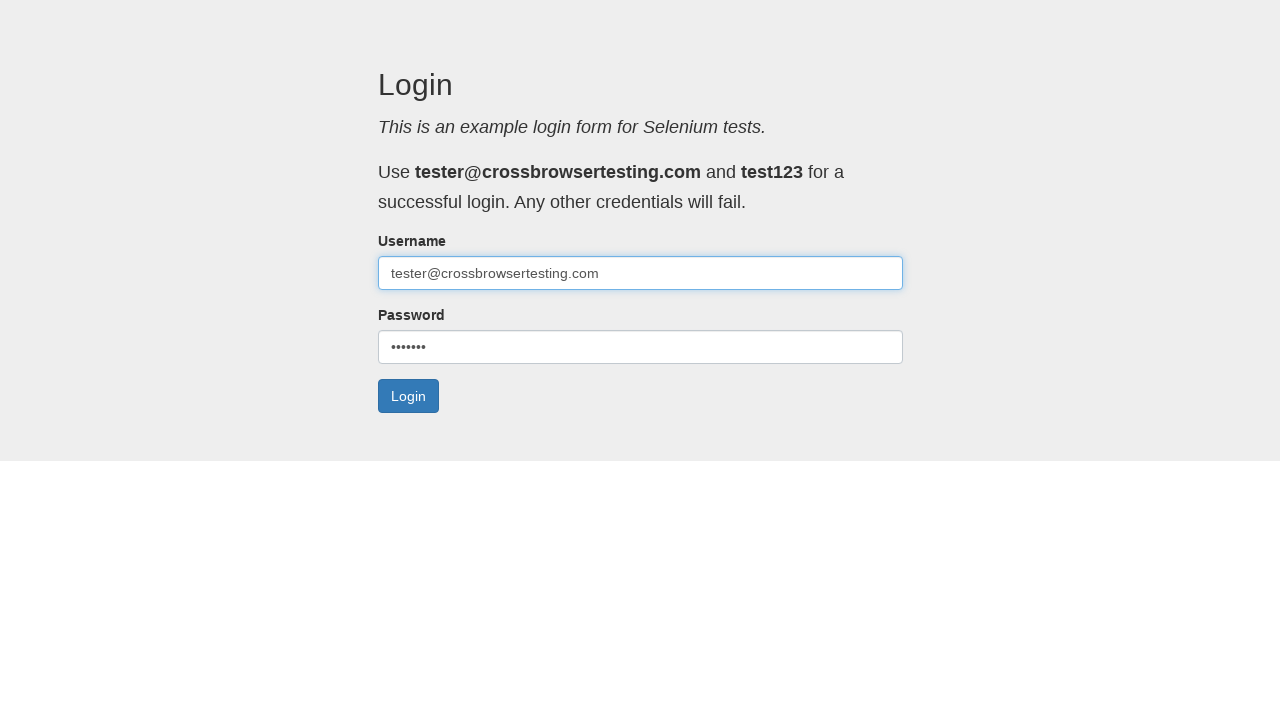

Clicked submit button to log in at (408, 396) on button[type='submit']
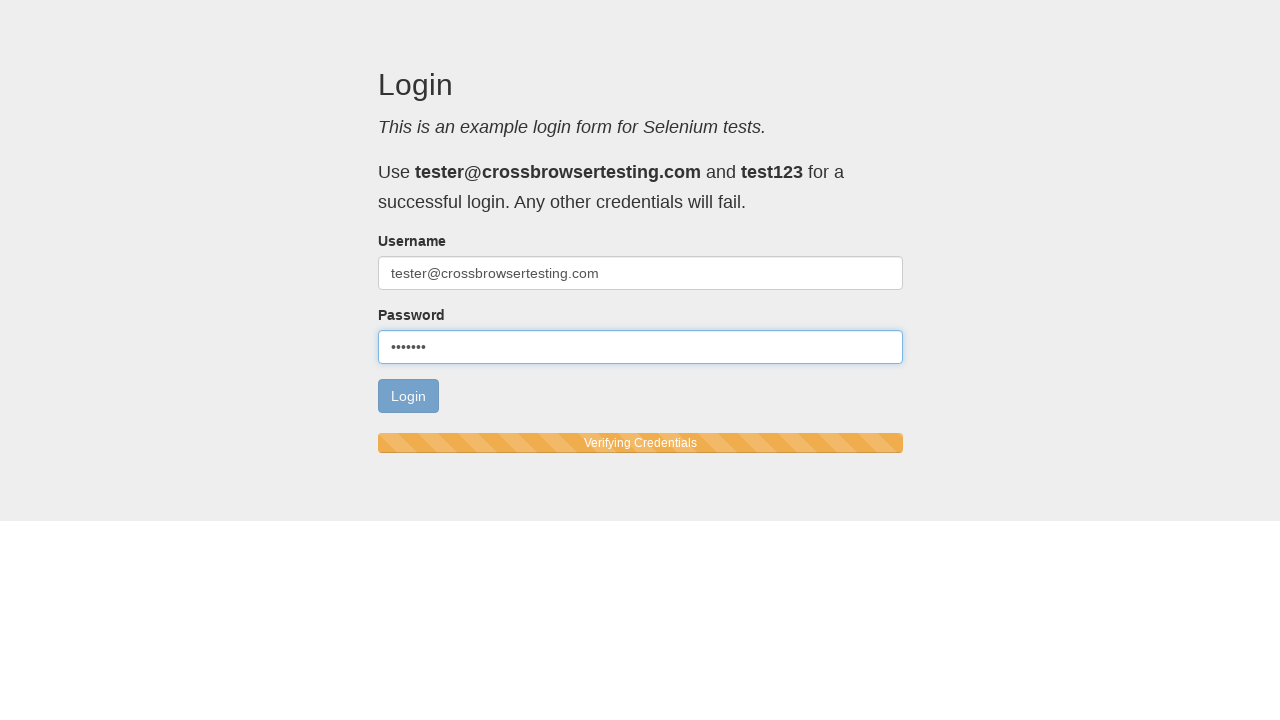

Verified successful login message appeared
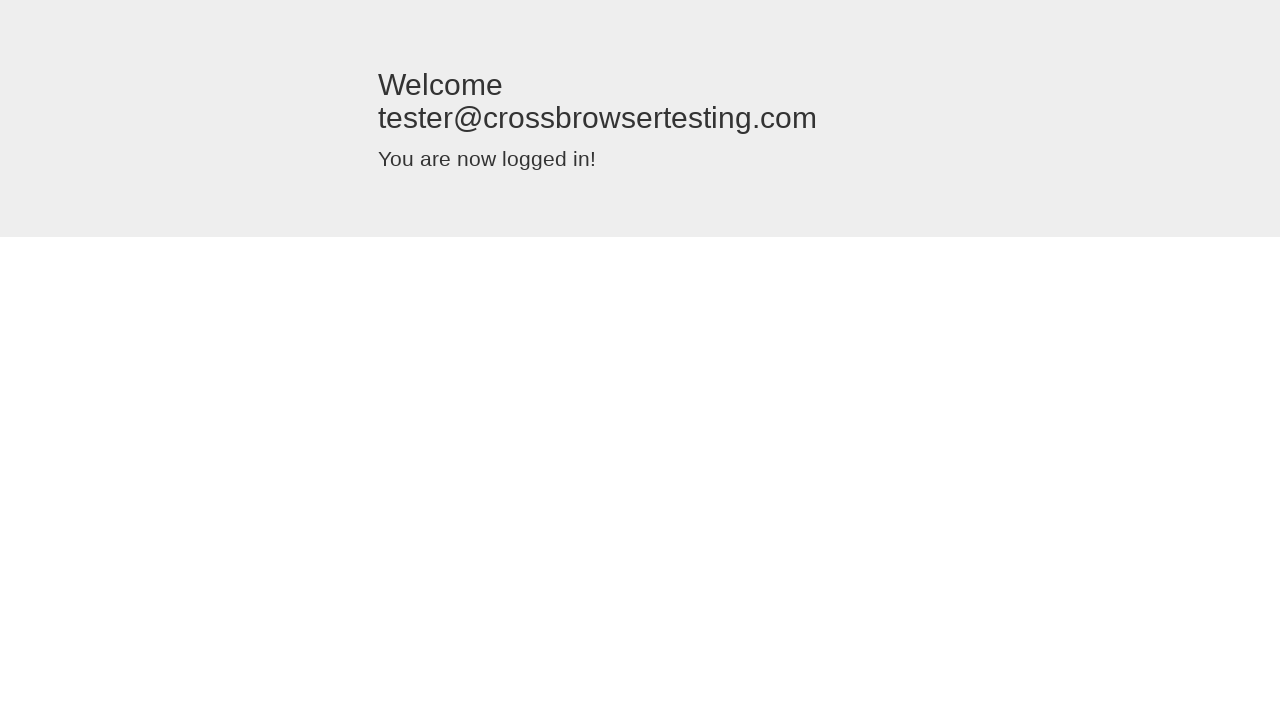

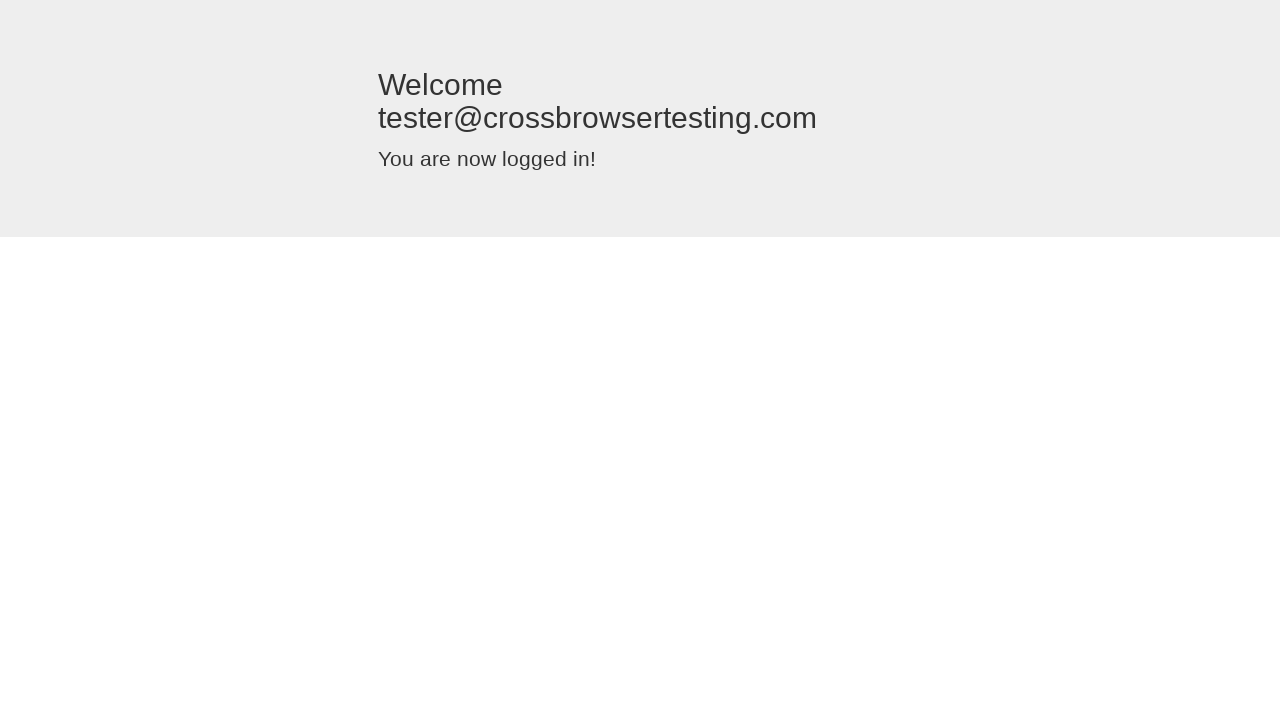